Tests date picker functionality by selecting a specific date (January 1, 1985) from a date picker widget with month and year dropdowns

Starting URL: https://www.dummyticket.com/dummy-ticket-for-visa-application/

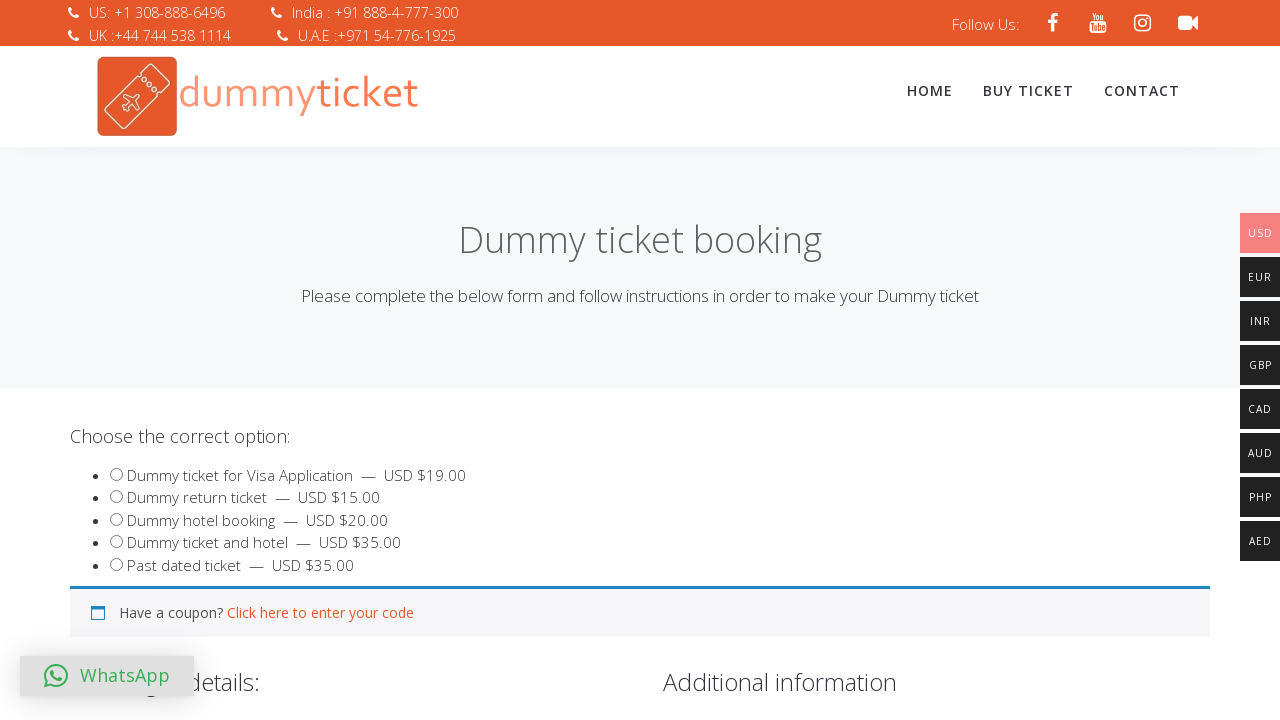

Clicked on the date of birth date picker field at (344, 360) on #dob
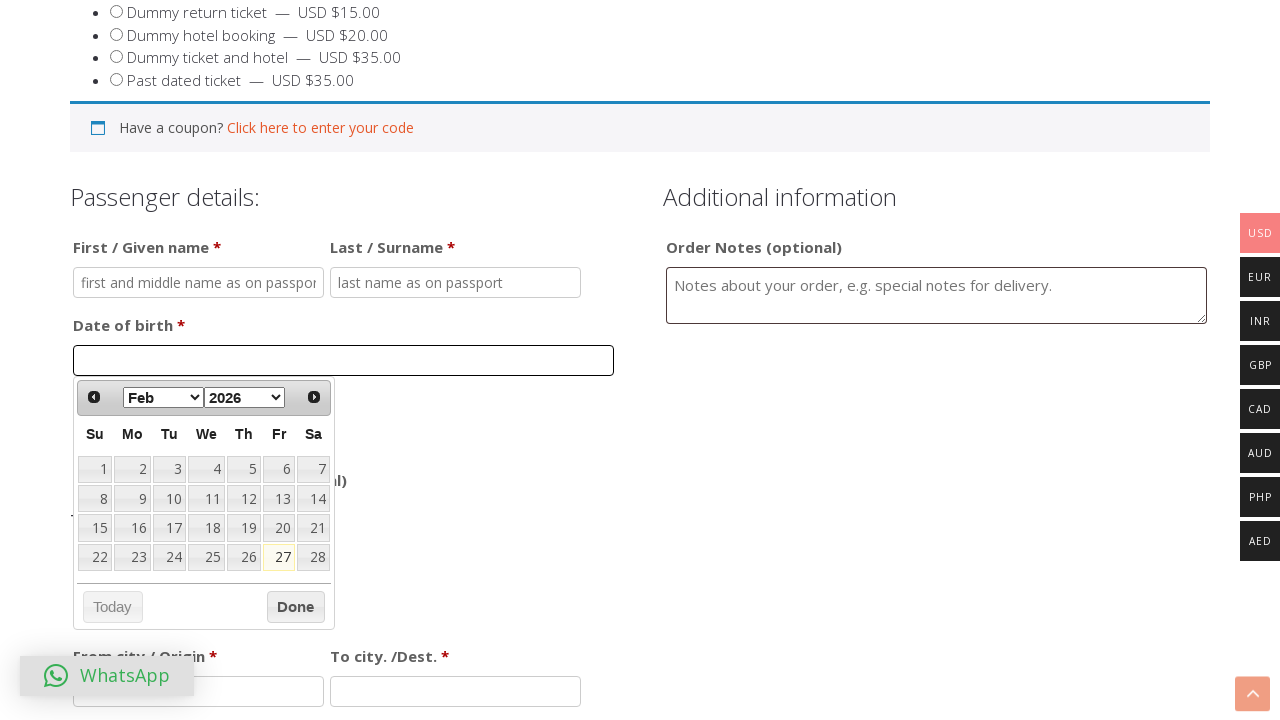

Date picker appeared with month and year dropdowns
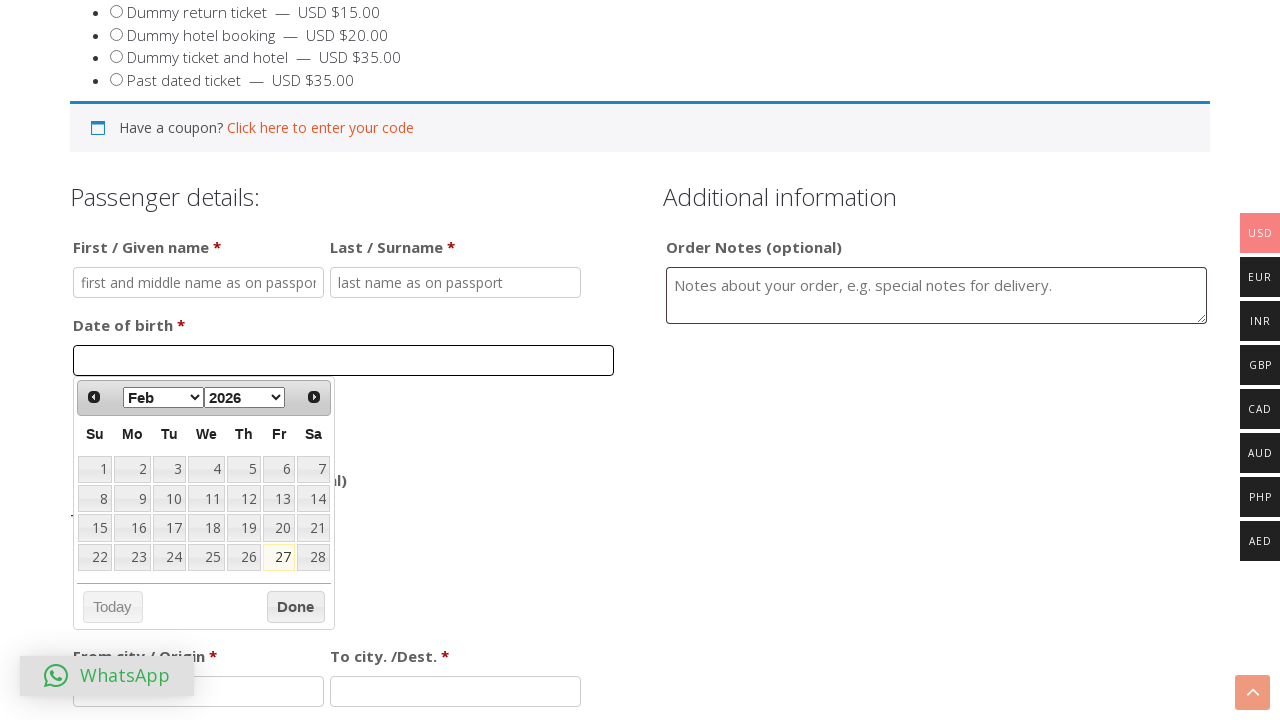

Selected January from month dropdown on select.ui-datepicker-month
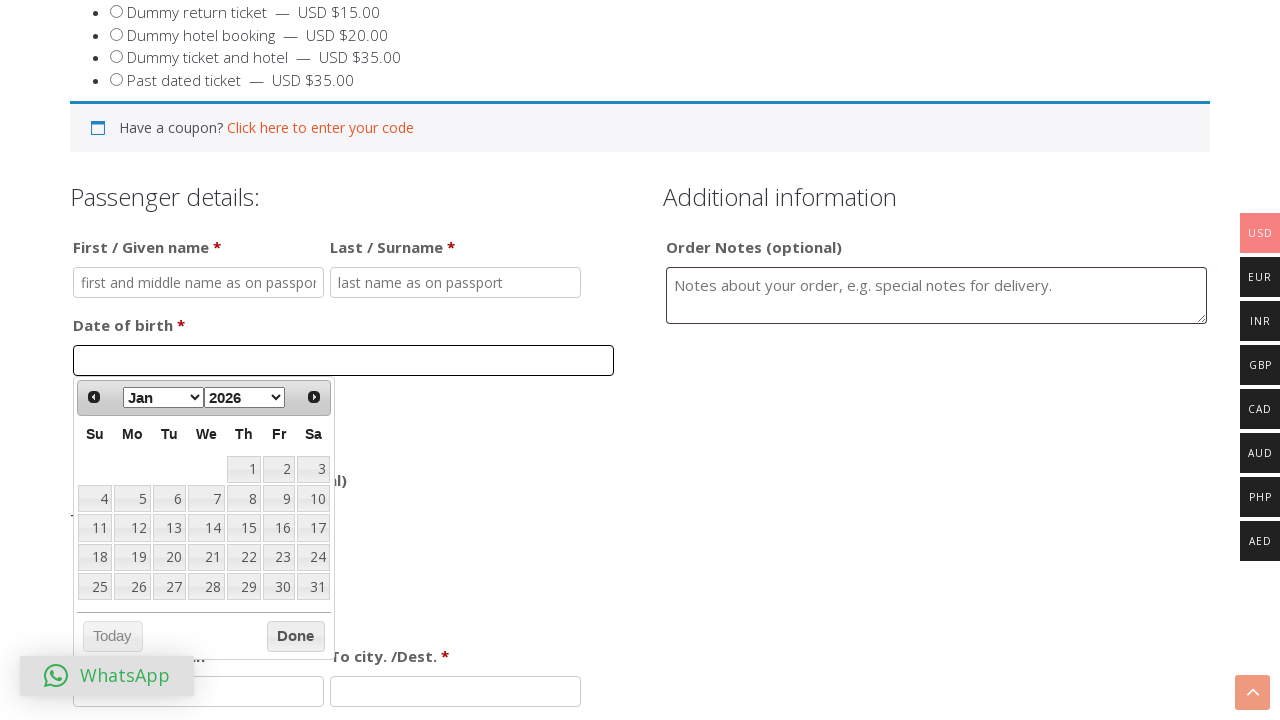

Selected 1985 from year dropdown on select.ui-datepicker-year
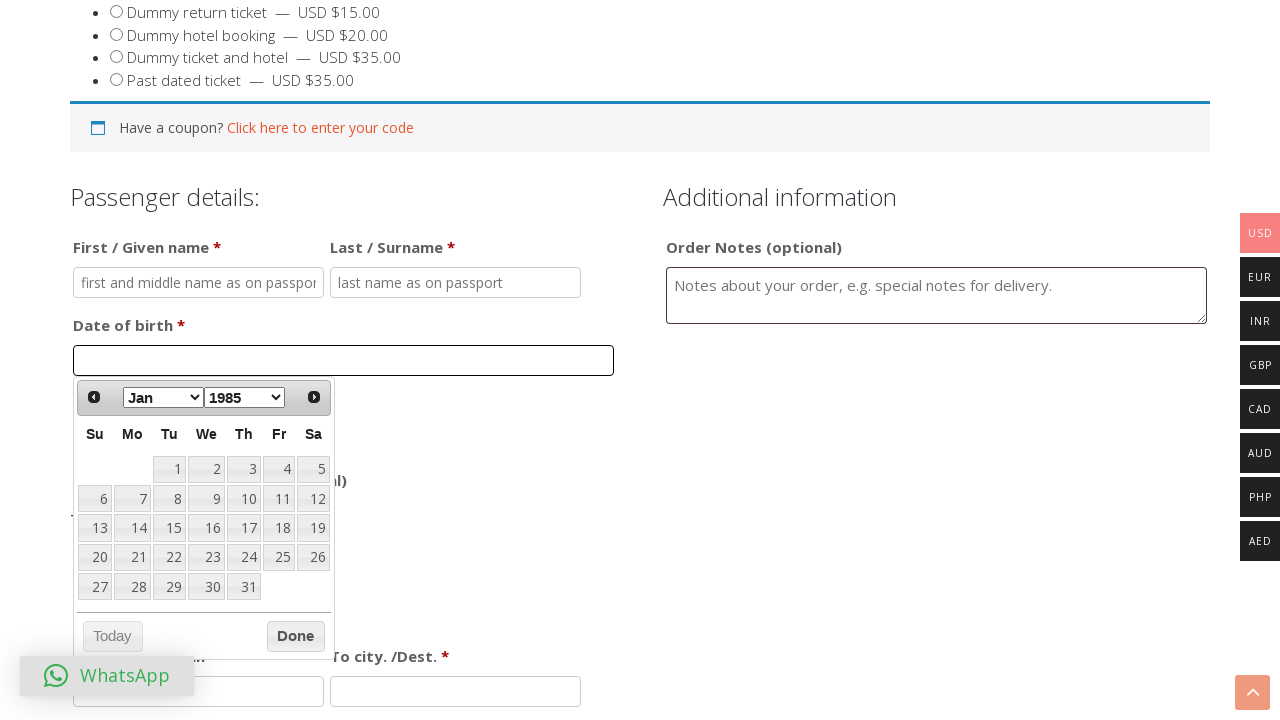

Clicked on day 1 to select January 1, 1985 at (169, 469) on a[data-date='1']
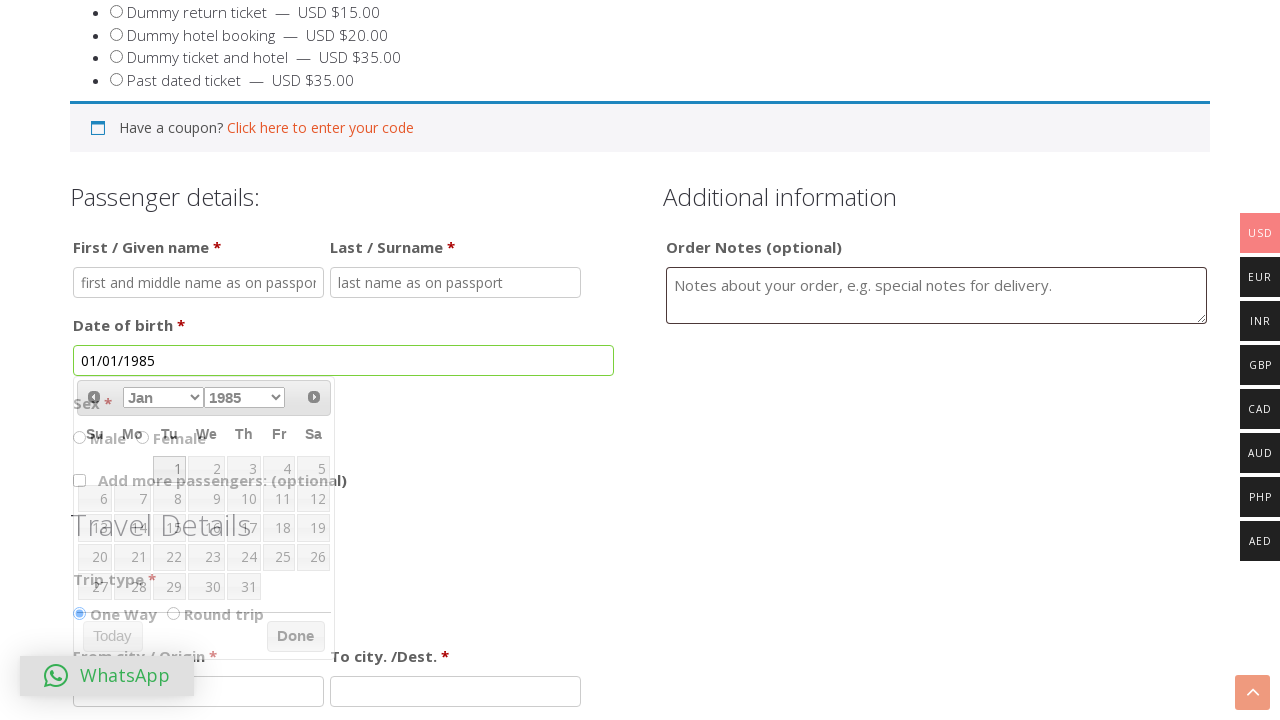

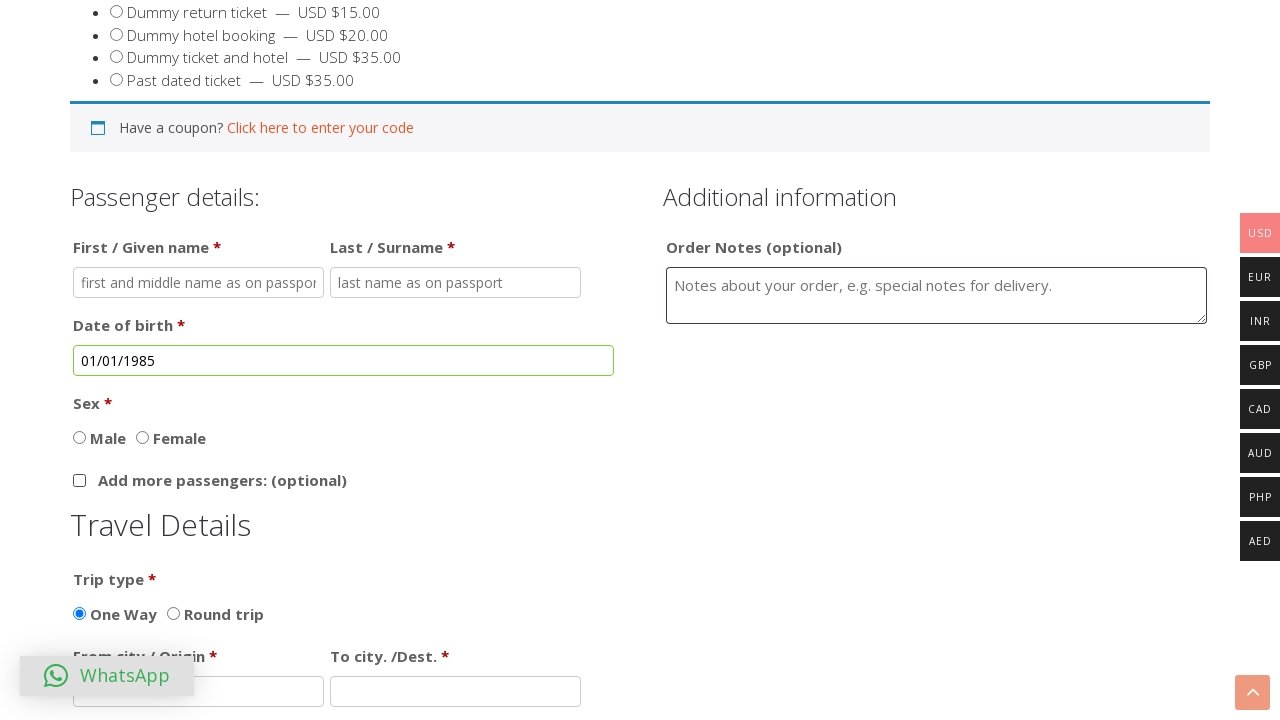